Selects the second checkbox on the page using index

Starting URL: https://artoftesting.com/samplesiteforselenium

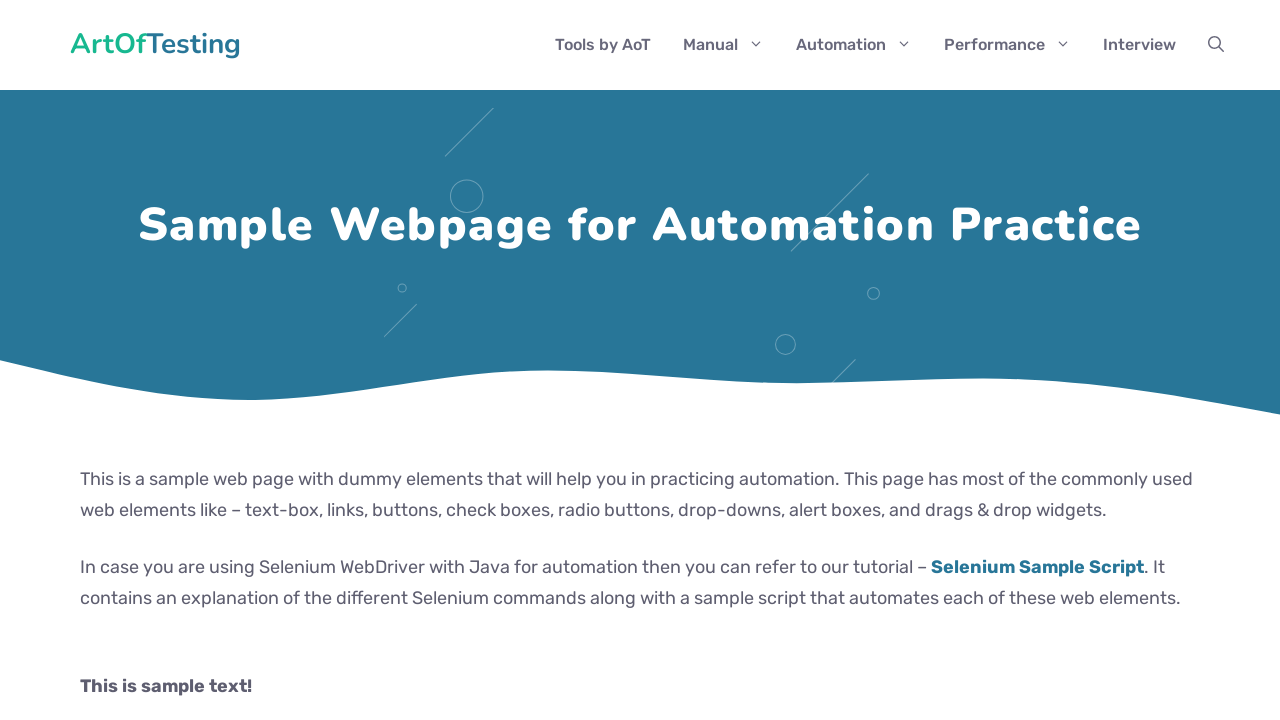

Navigated to sample site for selenium
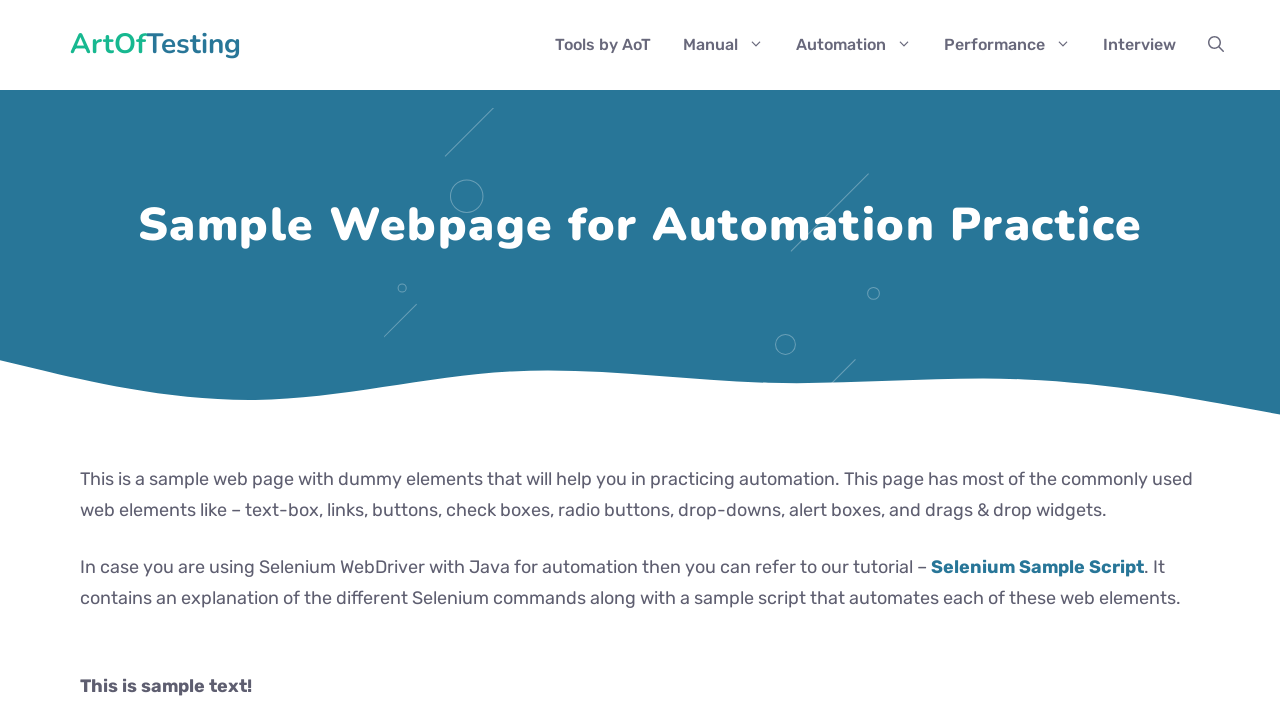

Selected the second checkbox on the page using index at (86, 360) on input[type='checkbox']:nth-of-type(2)
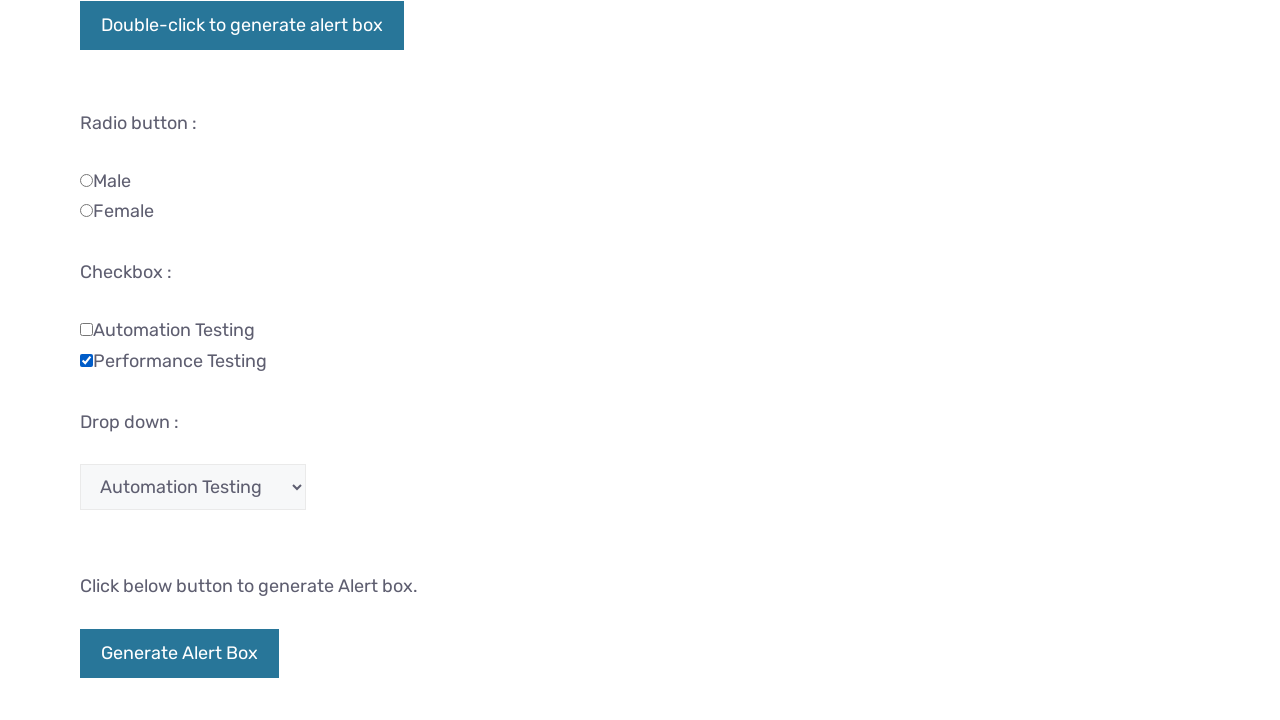

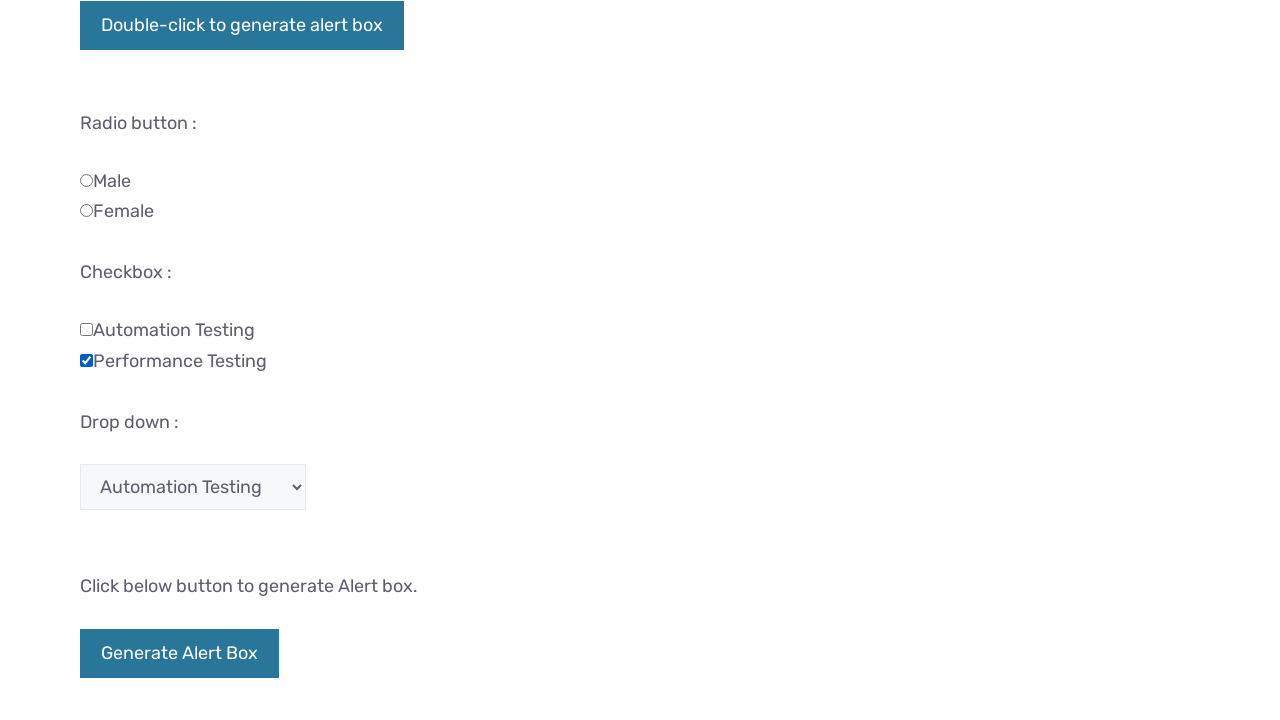